Tests company-related footer links (About, Jobs, Brand, Newsroom) by clicking each and verifying navigation occurs

Starting URL: https://discord.com

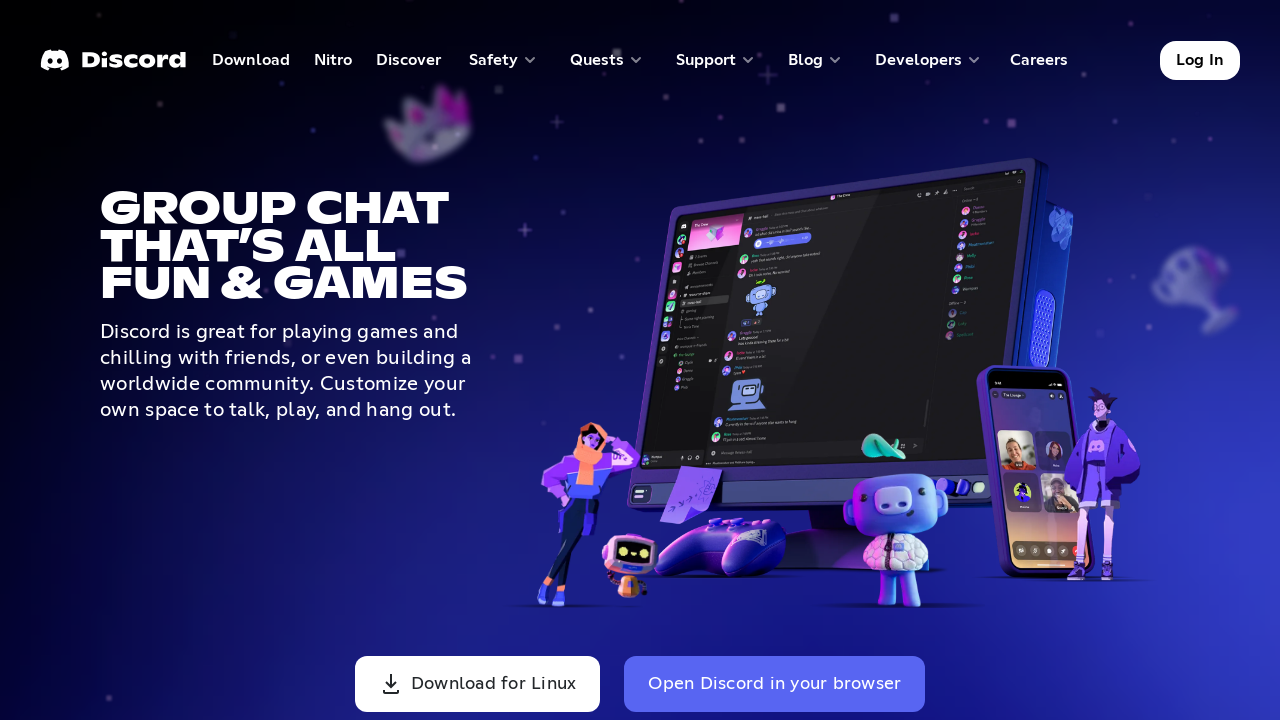

Clicked 'About' company footer link at (742, 360) on text=About
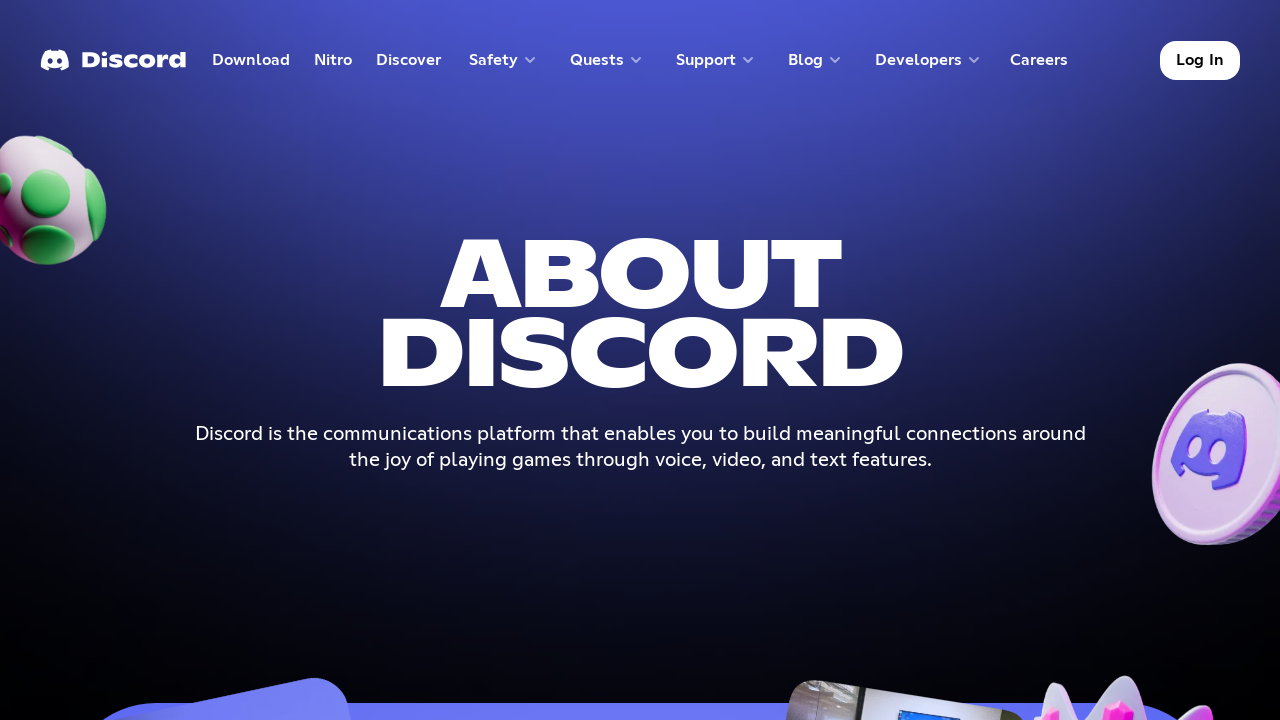

Waited 2 seconds for 'About' page to load
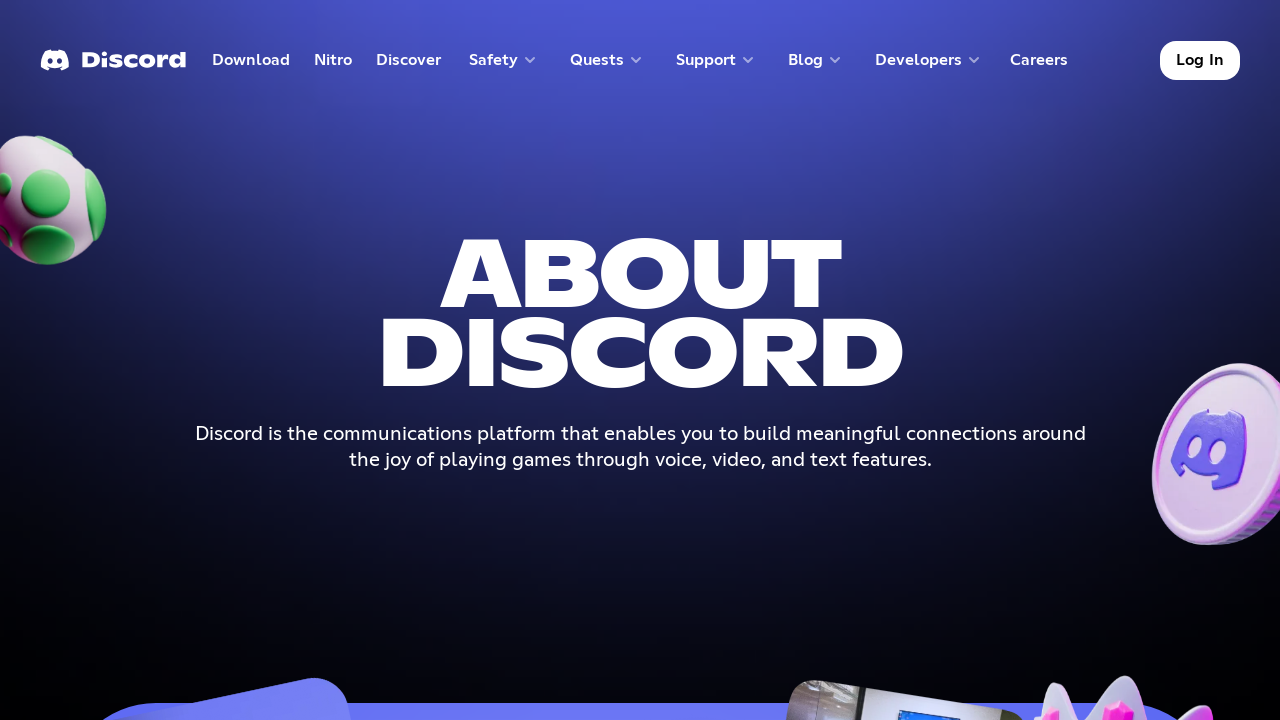

Navigated back to Discord homepage after visiting 'About'
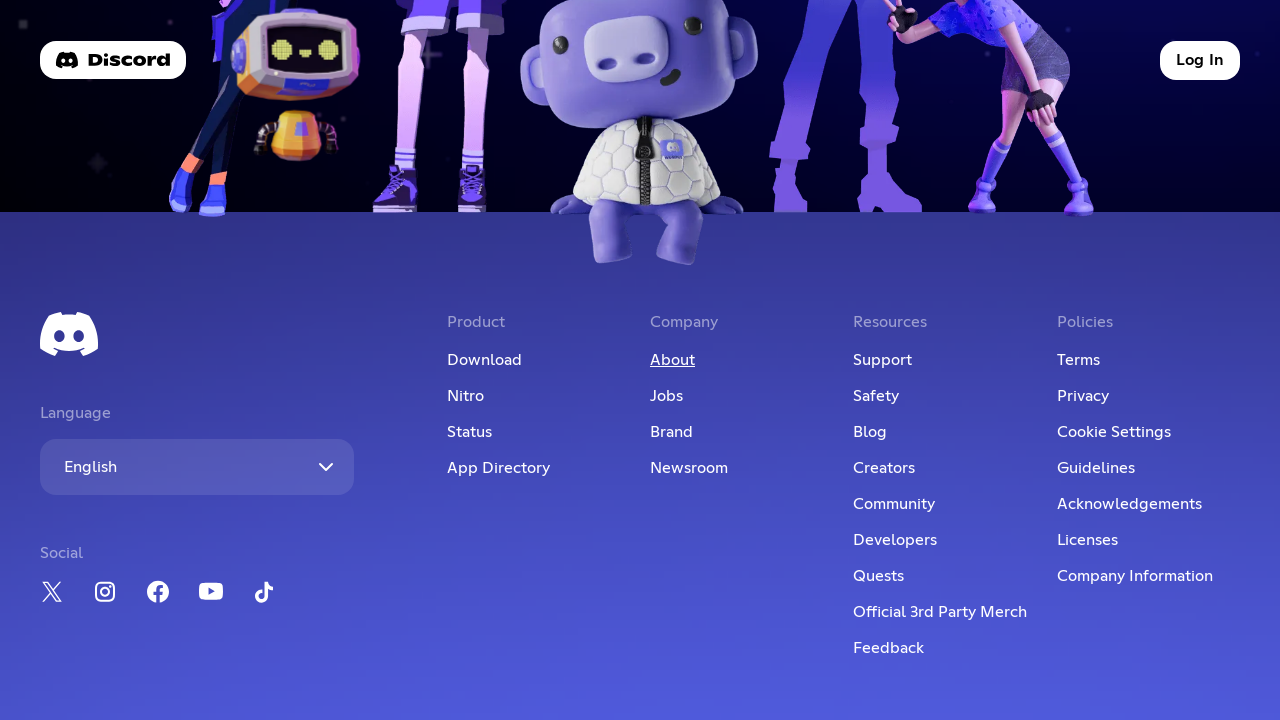

Clicked 'Jobs' company footer link at (742, 396) on text=Jobs
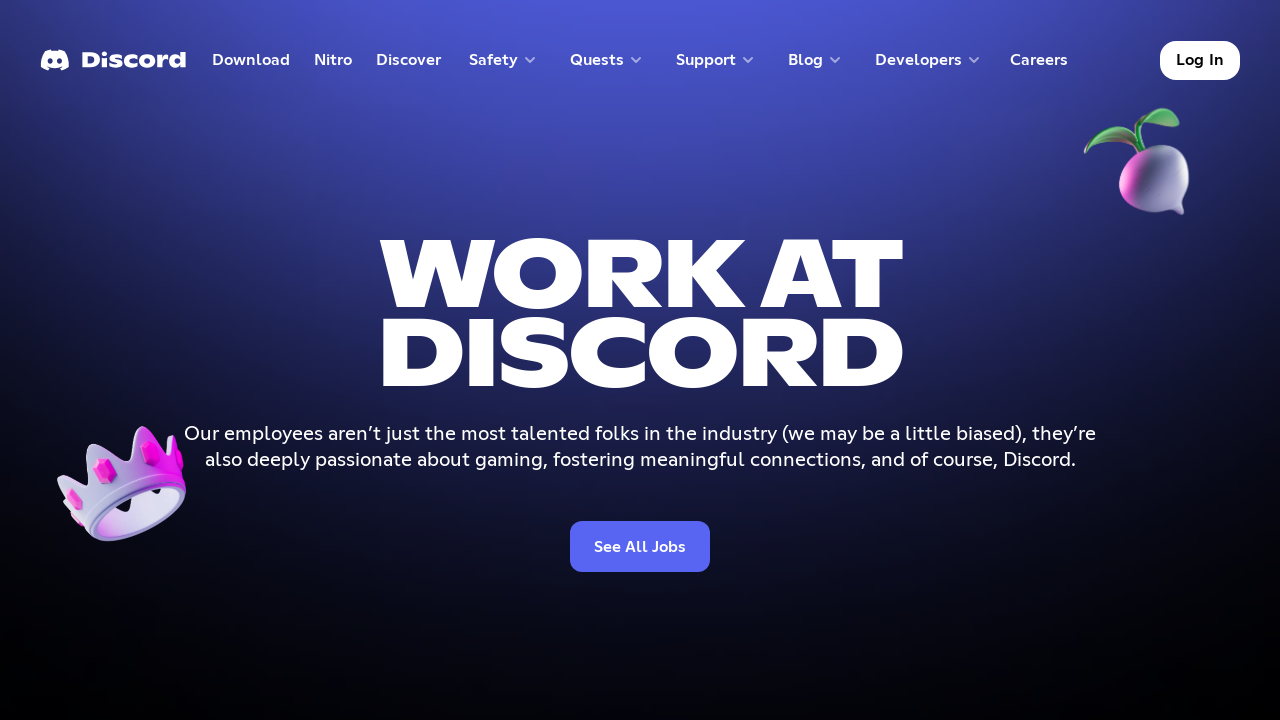

Waited 2 seconds for 'Jobs' page to load
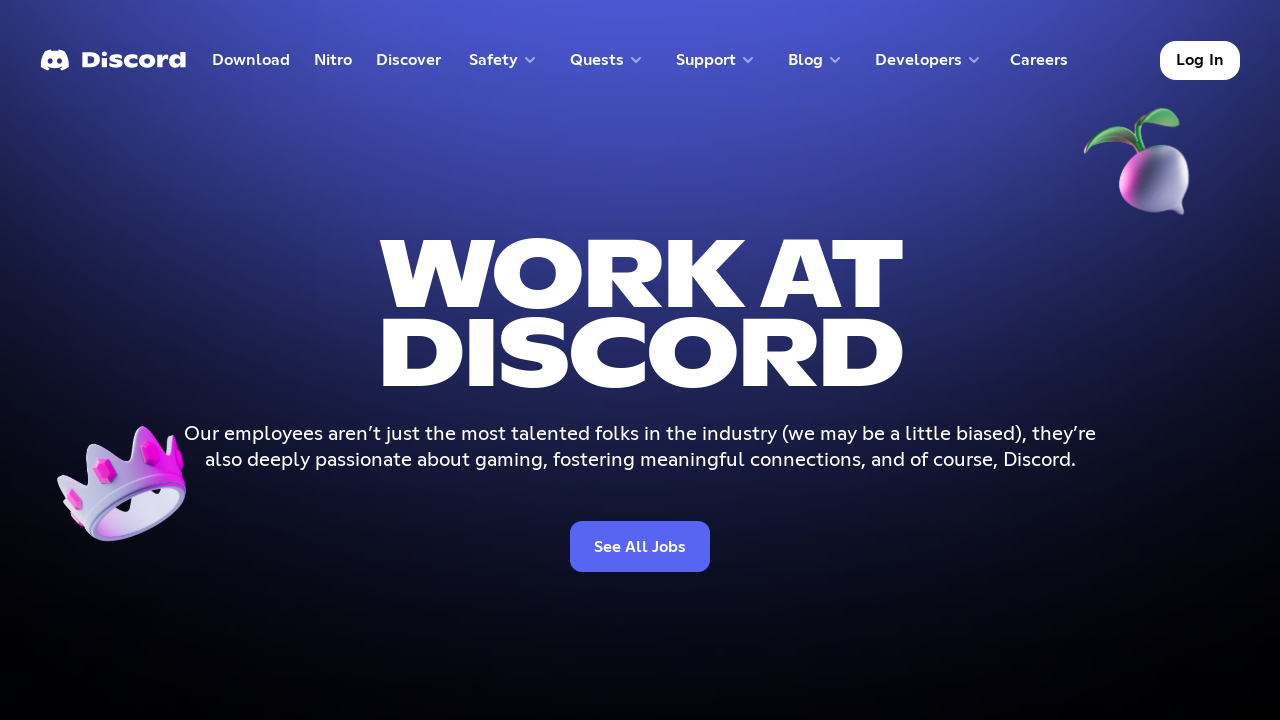

Navigated back to Discord homepage after visiting 'Jobs'
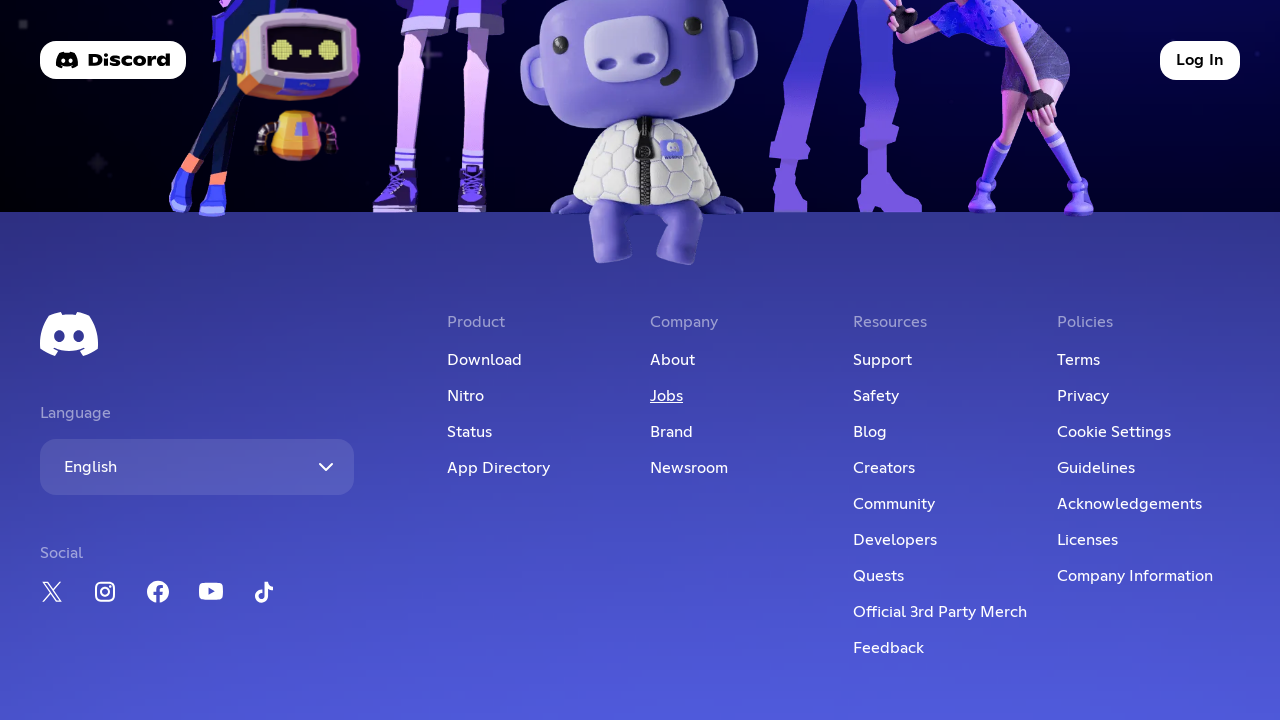

Clicked 'Brand' company footer link at (742, 432) on text=Brand
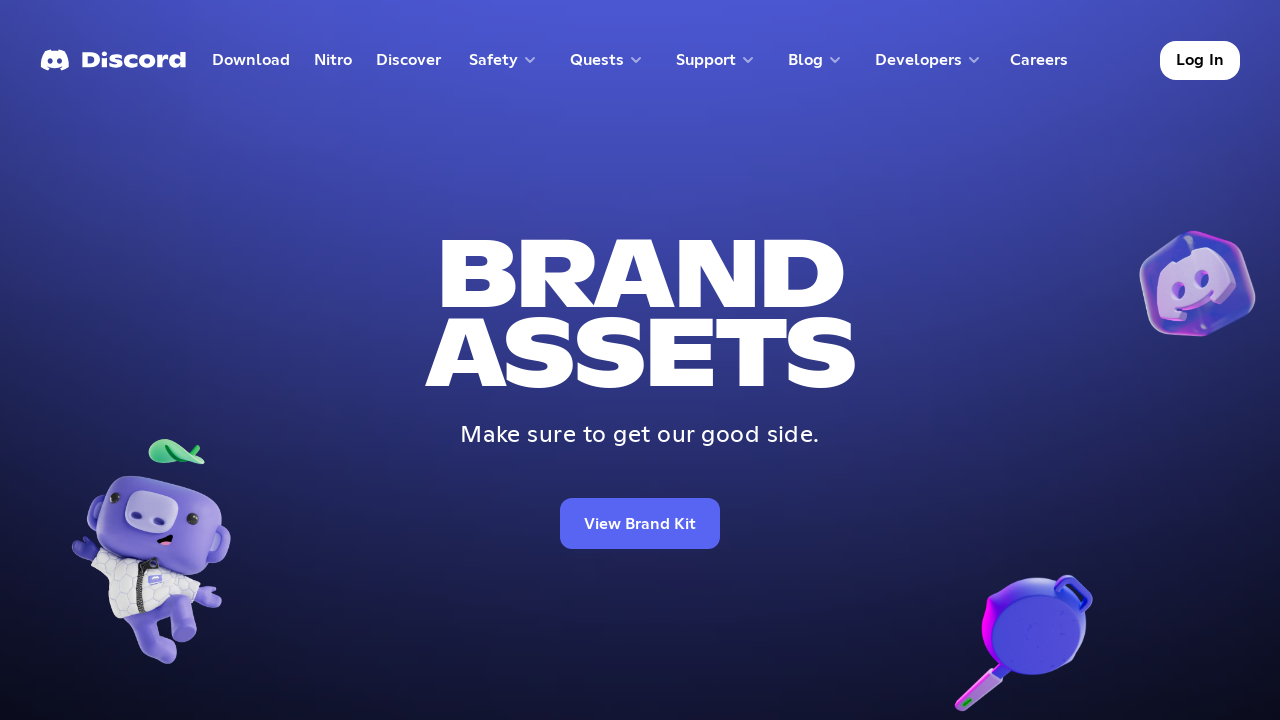

Waited 2 seconds for 'Brand' page to load
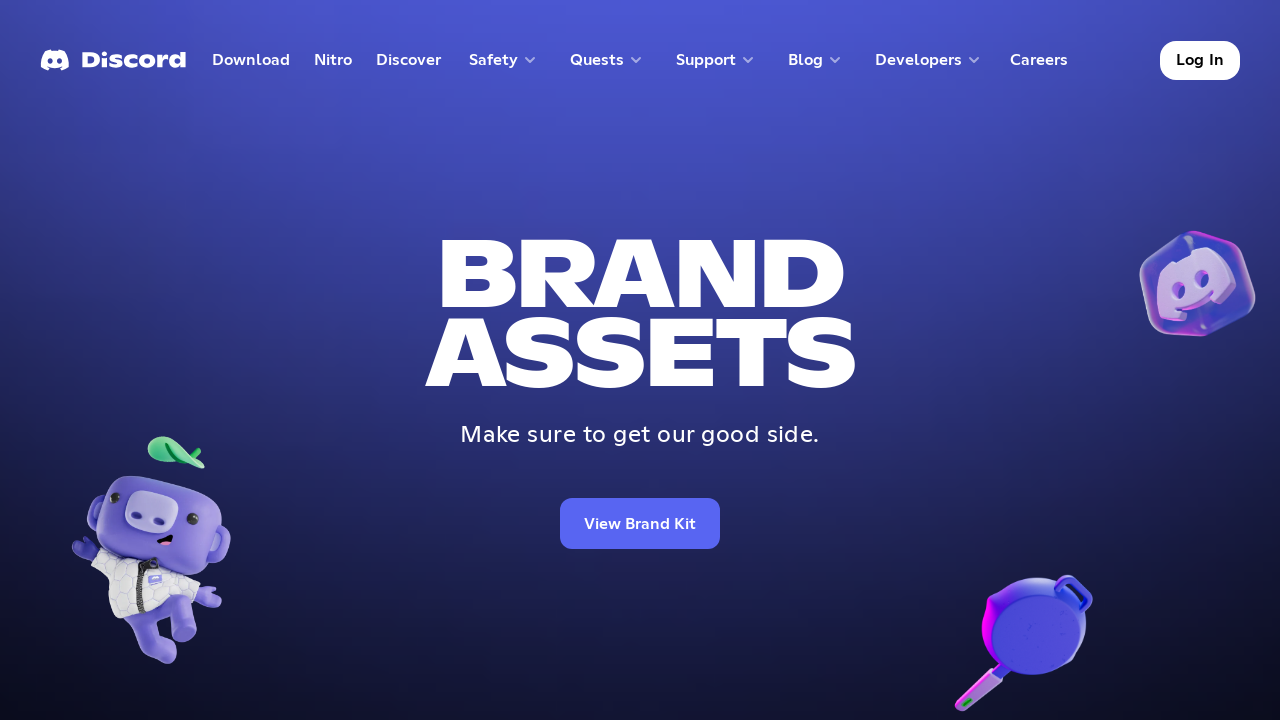

Navigated back to Discord homepage after visiting 'Brand'
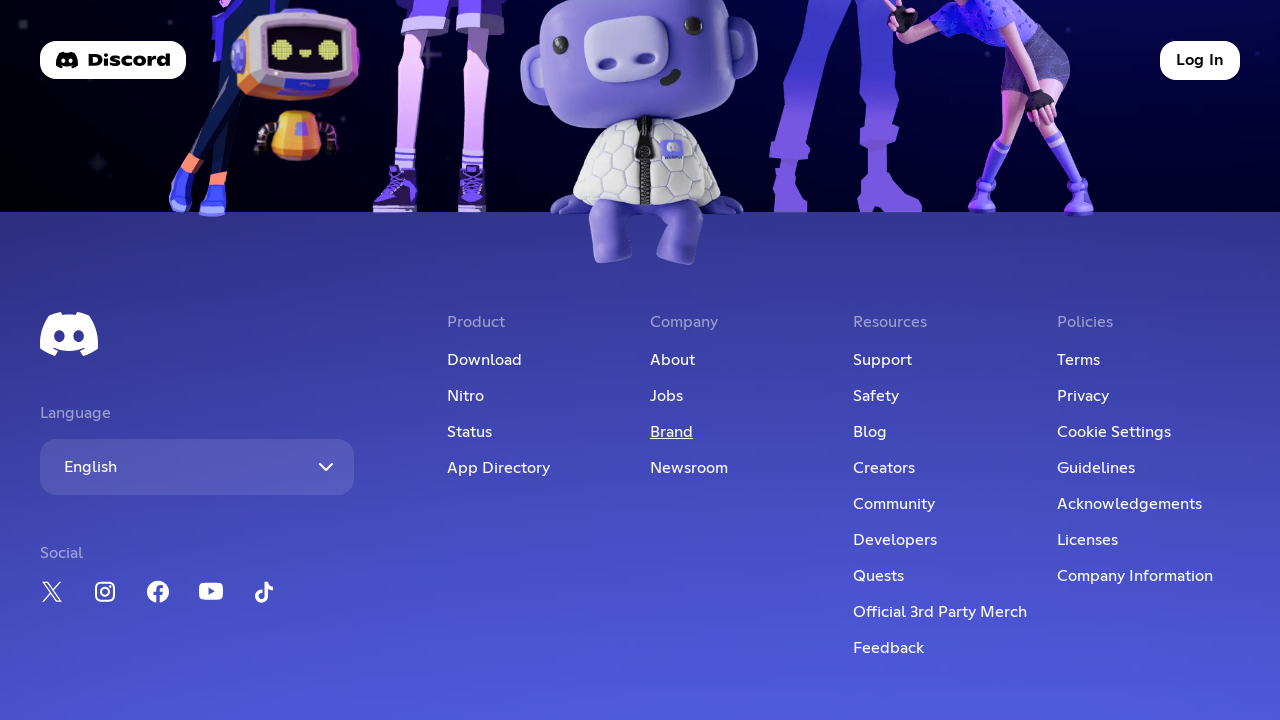

Clicked 'Newsroom' company footer link at (742, 468) on text=Newsroom
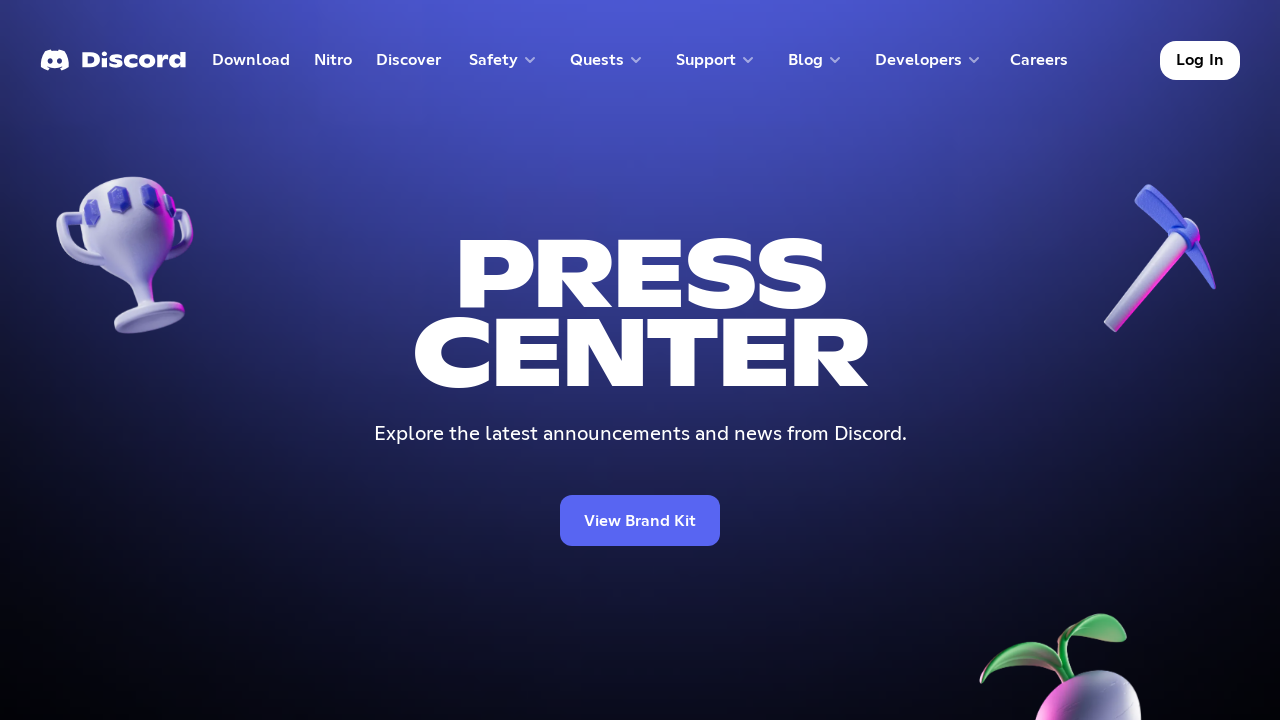

Waited 2 seconds for 'Newsroom' page to load
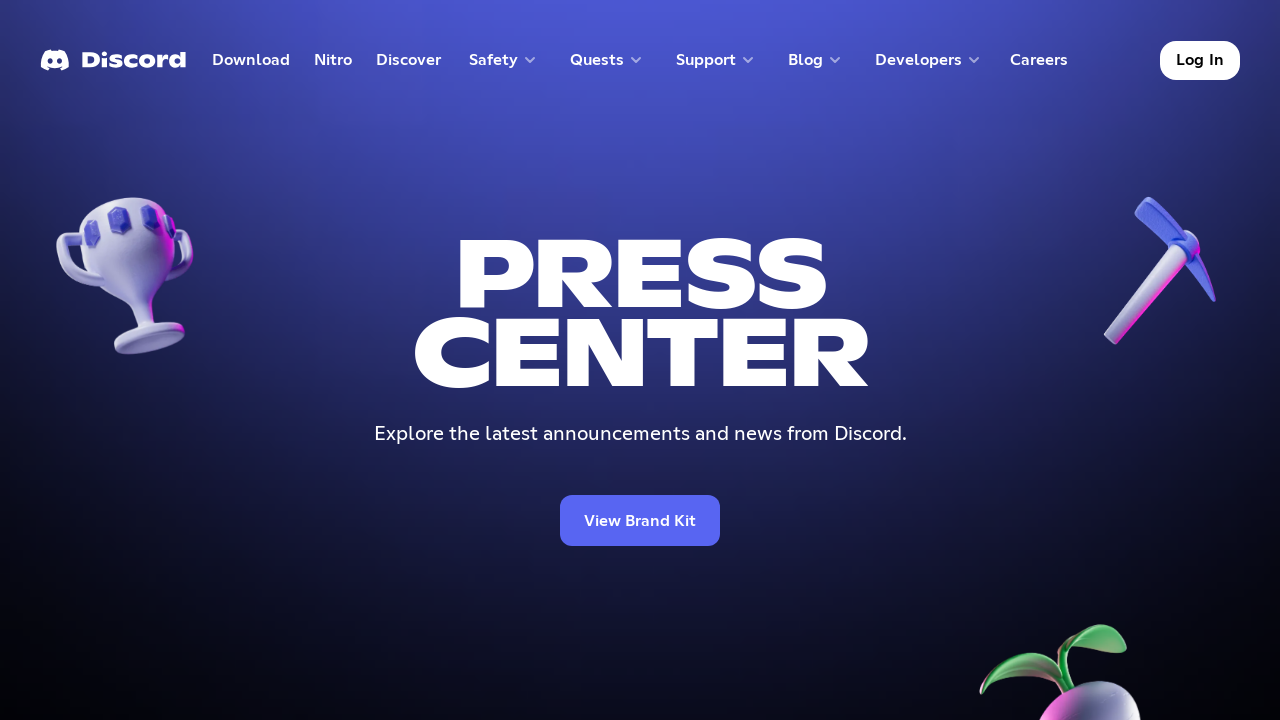

Navigated back to Discord homepage after visiting 'Newsroom'
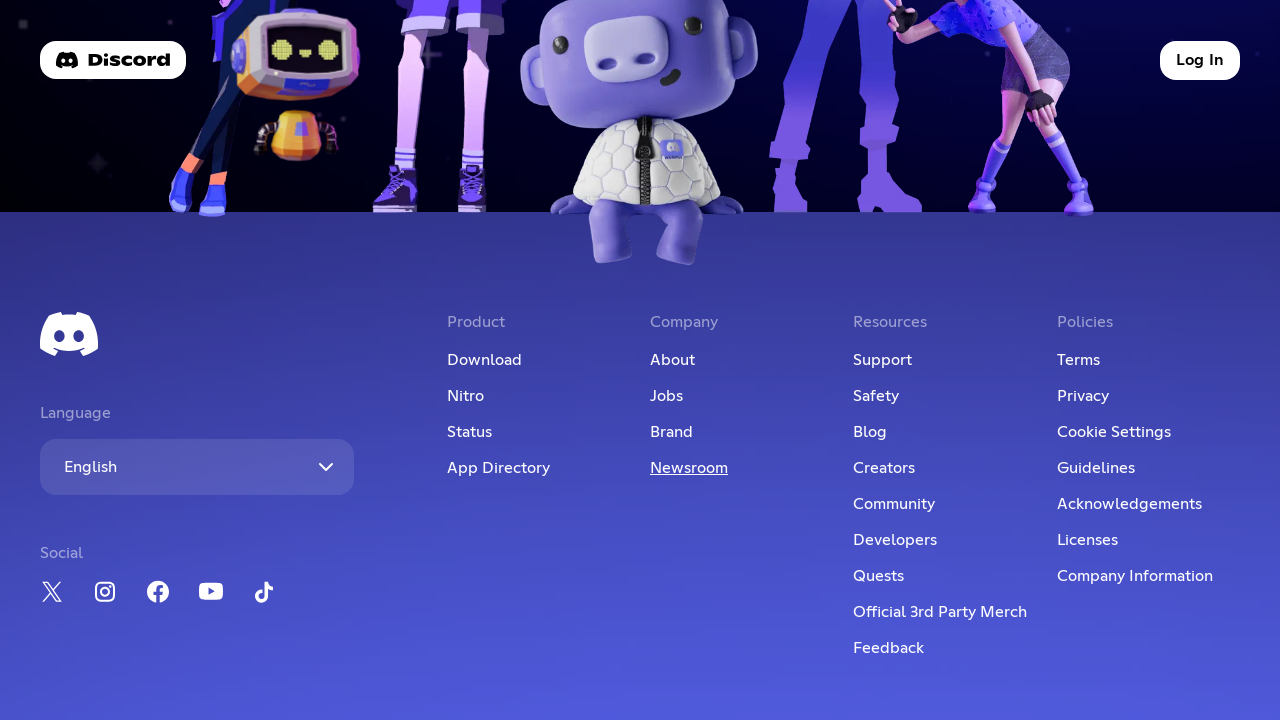

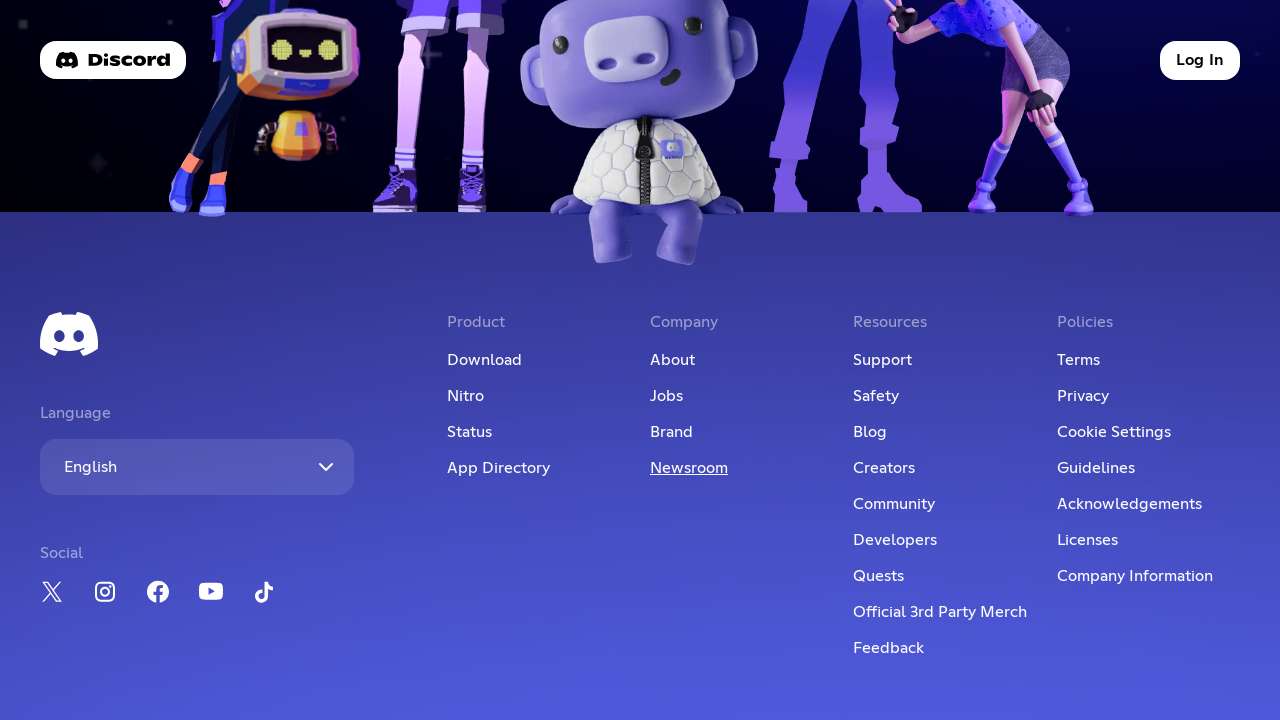